Tests login form on a demo testing site by filling username and password fields and clicking login button

Starting URL: https://the-internet.herokuapp.com/login

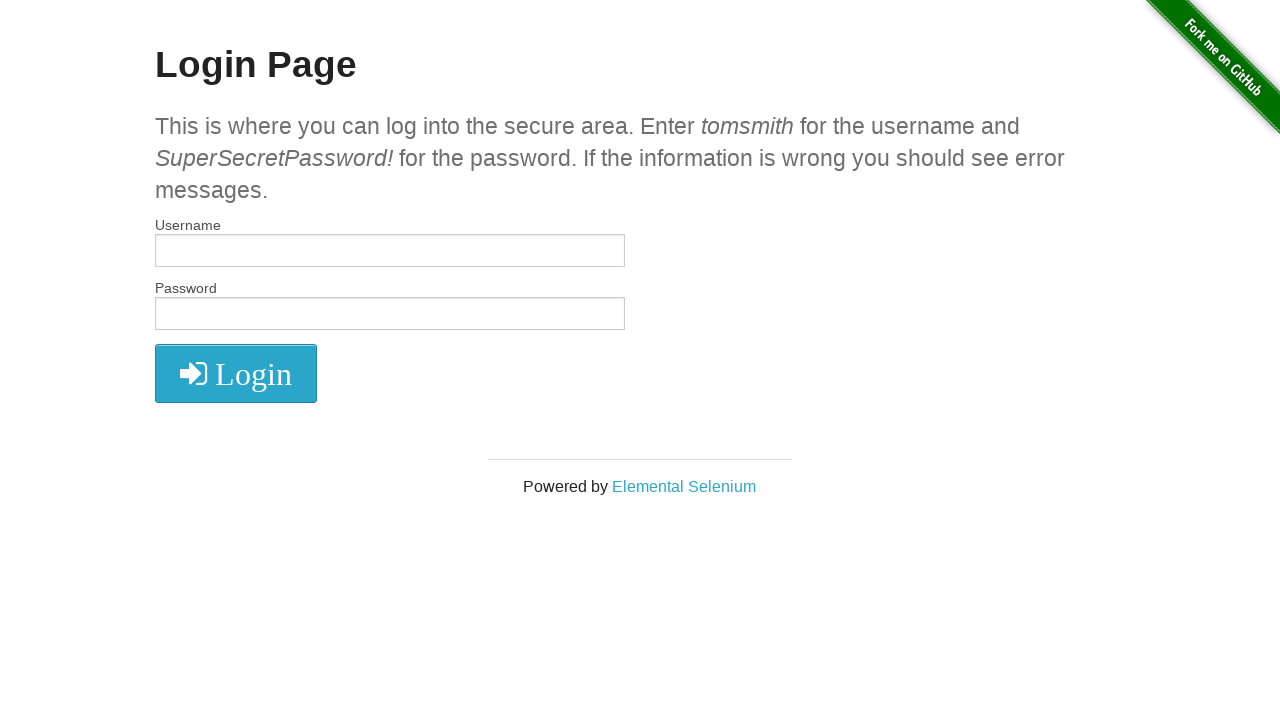

Filled username field with 'ShaniM' on input#username
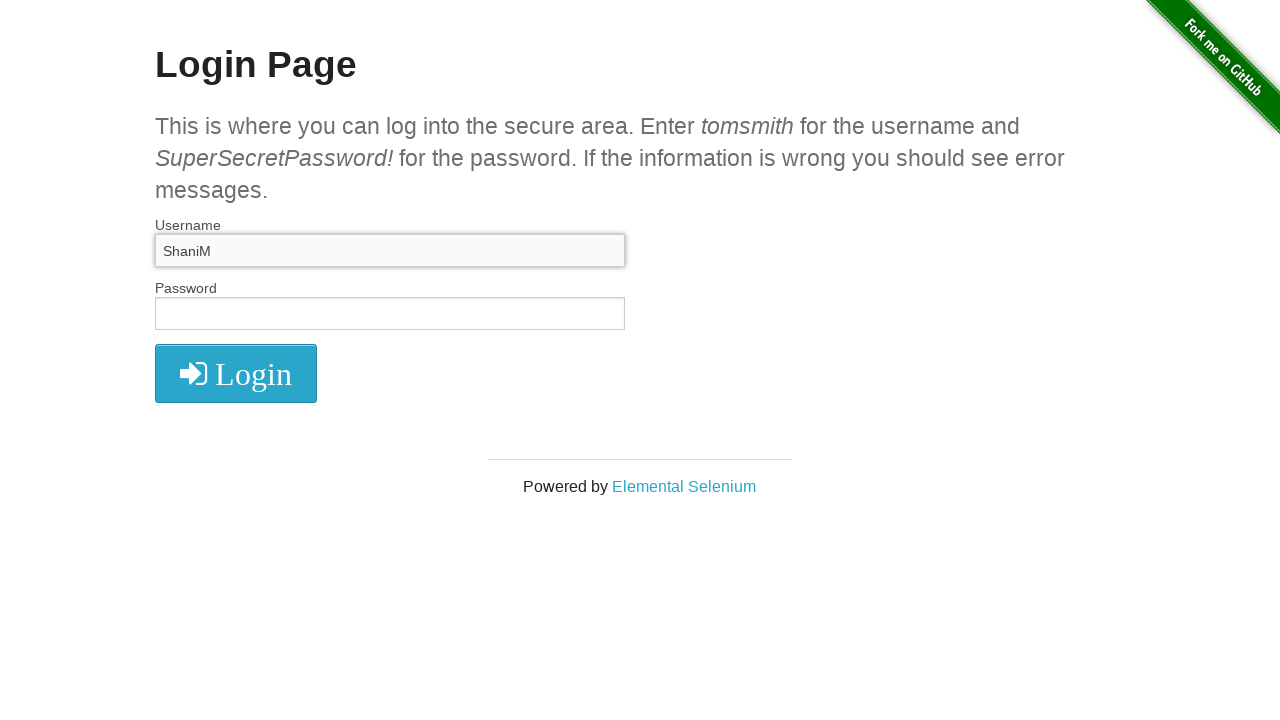

Filled password field with 'password123' on input#password
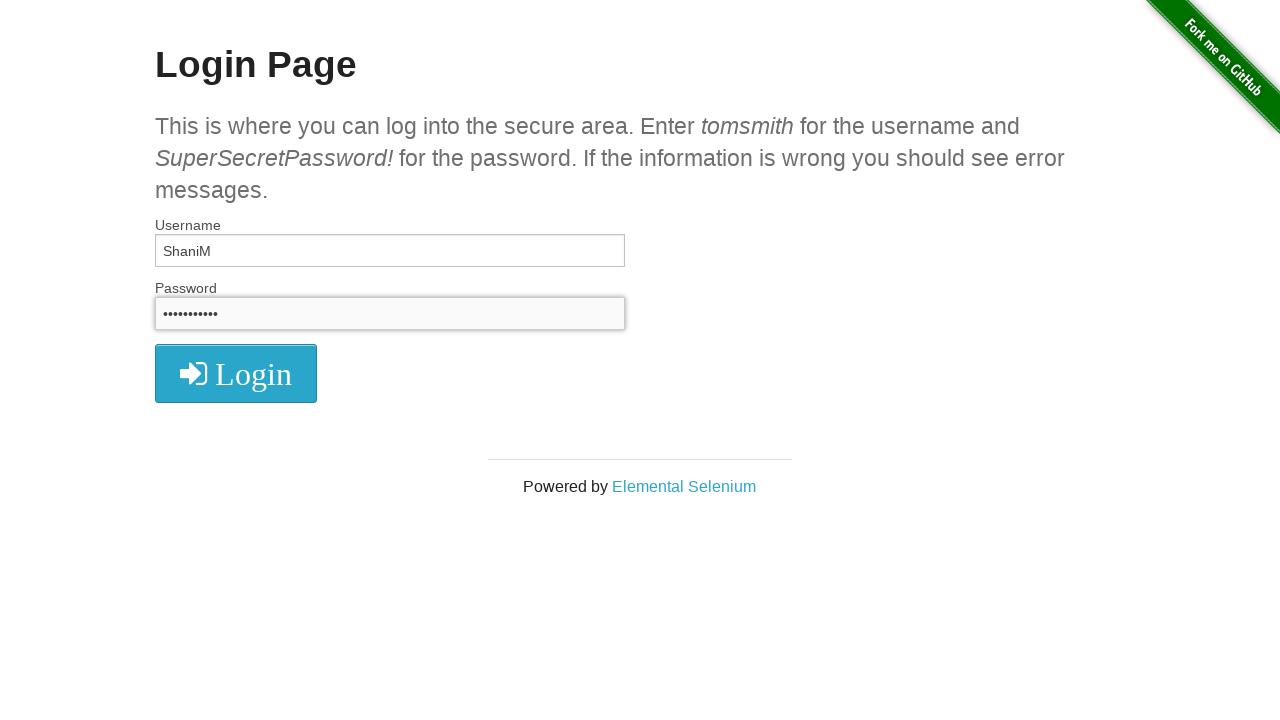

Clicked login button at (236, 373) on button[type='submit']
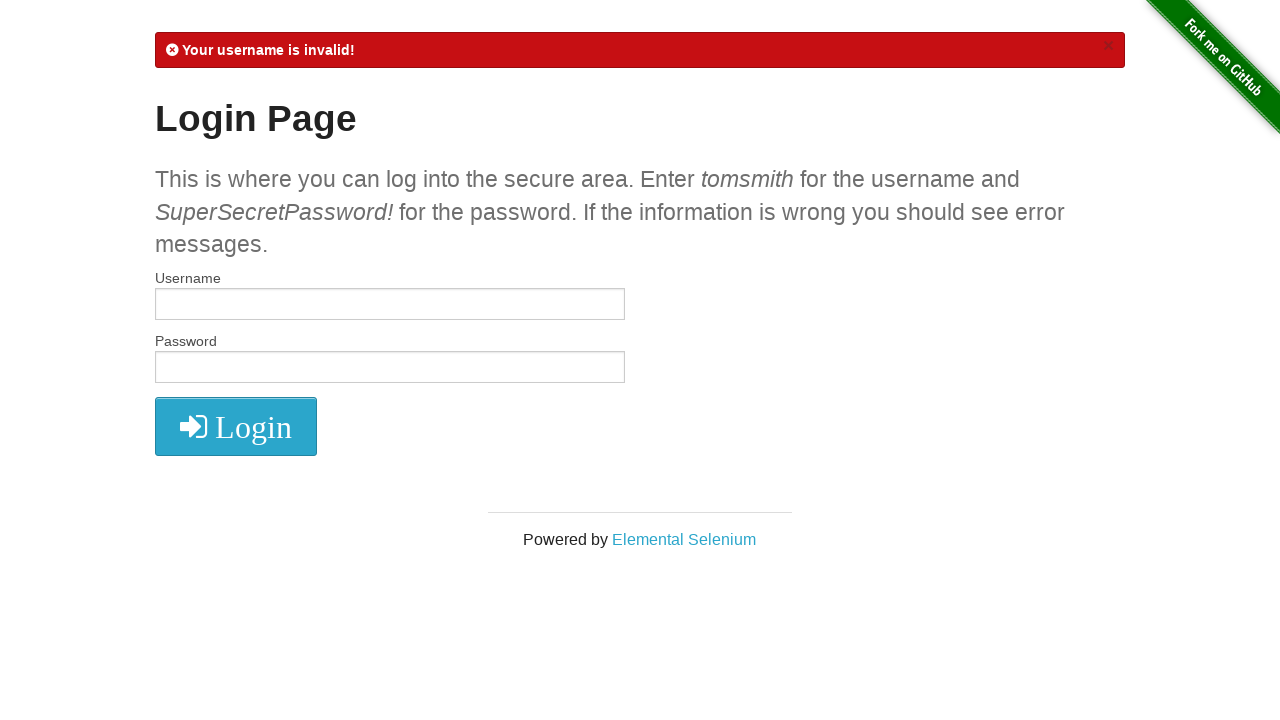

Login result message appeared
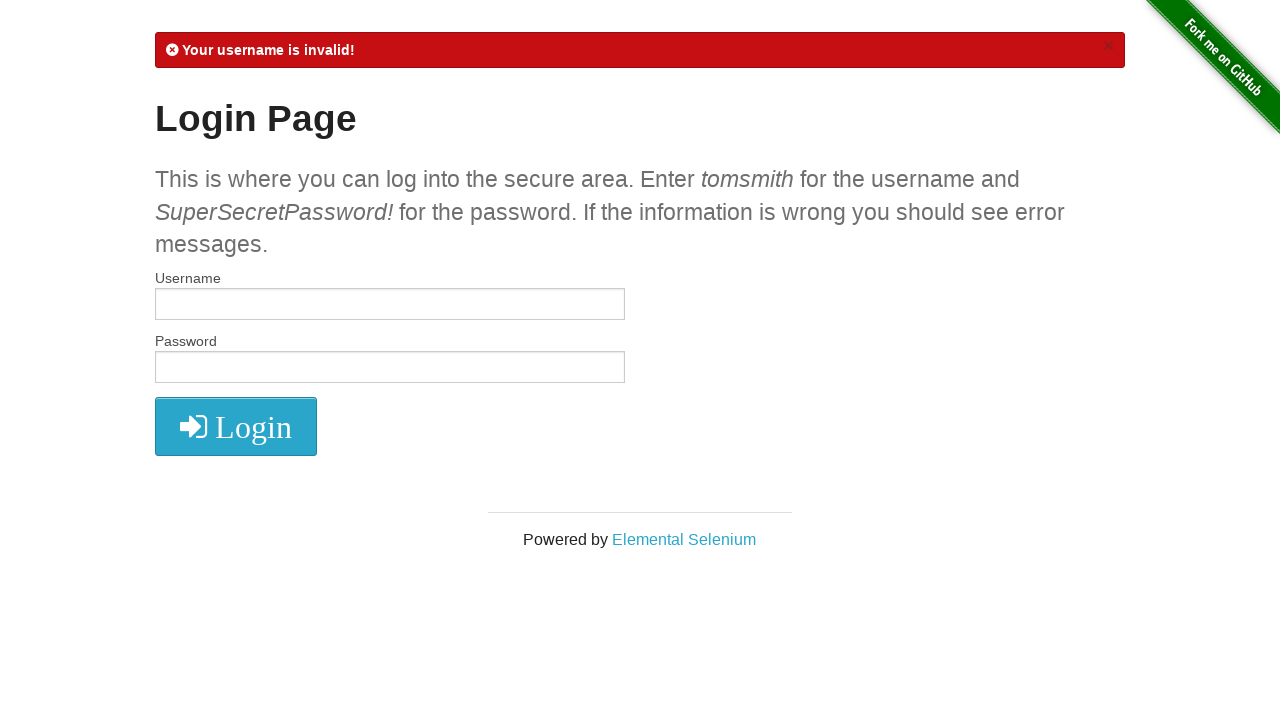

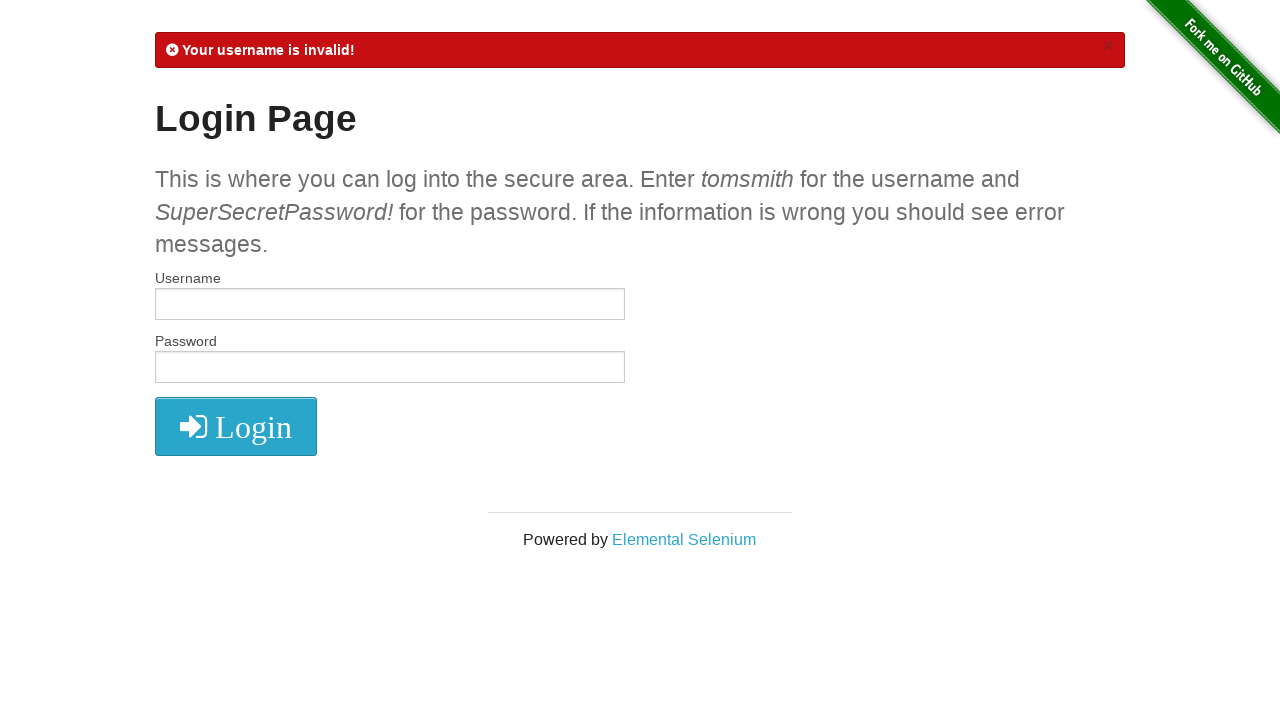